Tests drag and drop functionality by dragging an element from source to target position using coordinates

Starting URL: https://jqueryui.com/droppable/

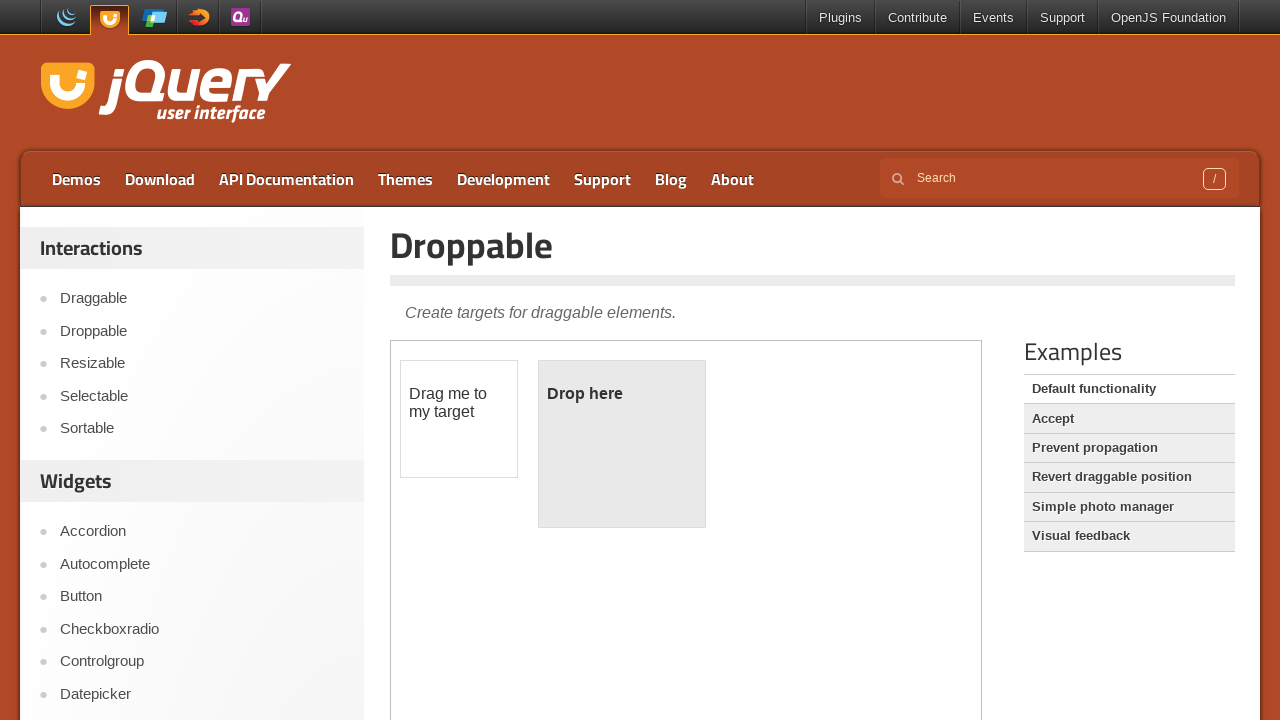

Located the iframe containing the drag and drop demo
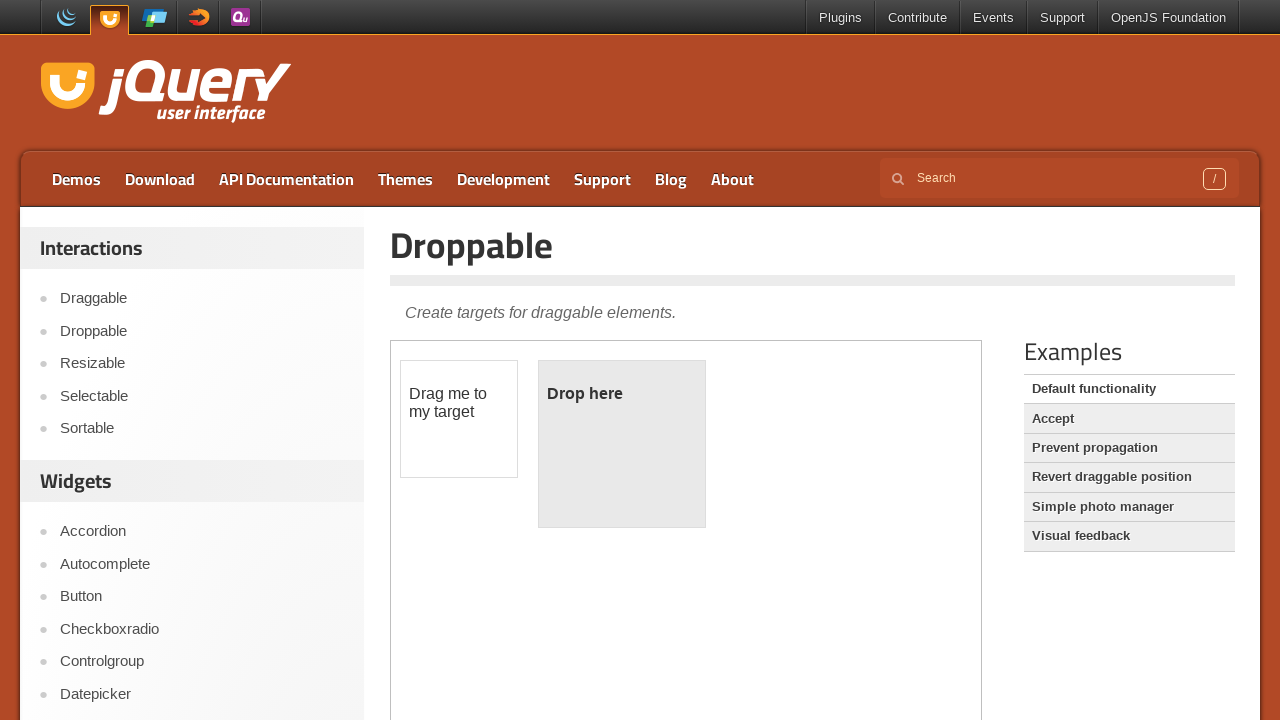

Located the draggable source element
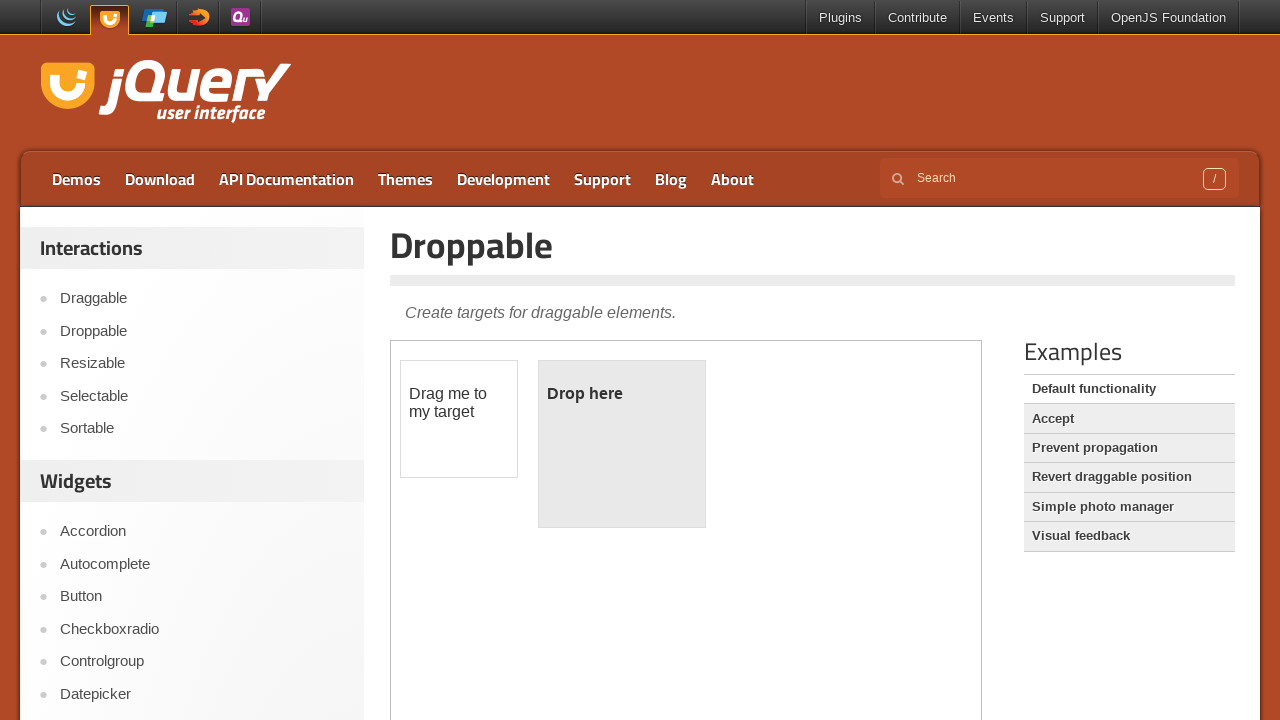

Located the droppable target element
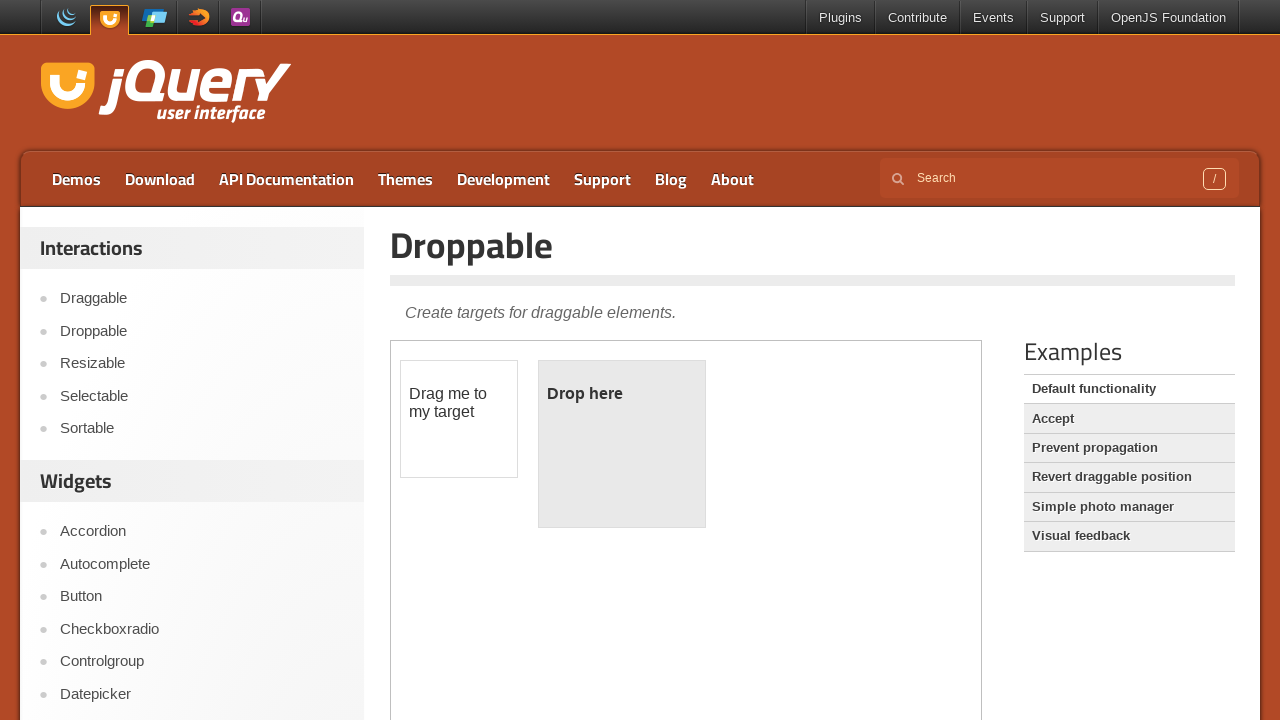

Retrieved bounding box coordinates of target element
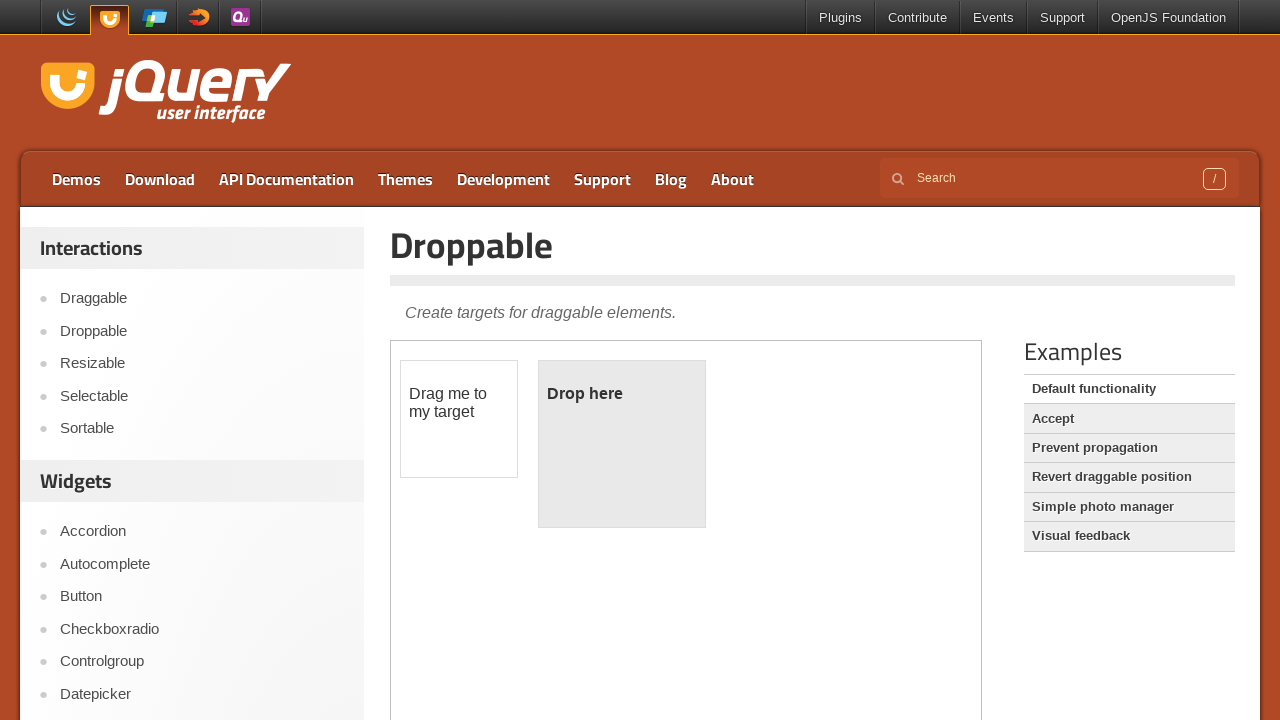

Dragged source element to target element using drag_to method at (622, 444)
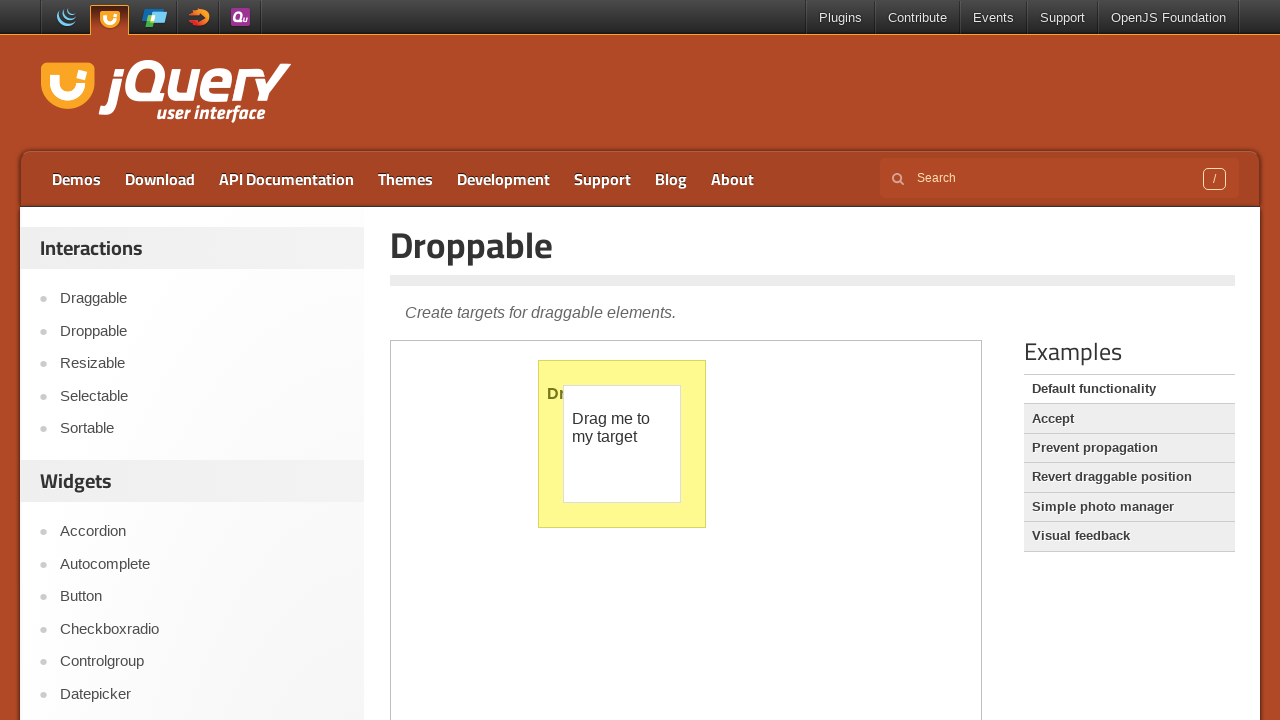

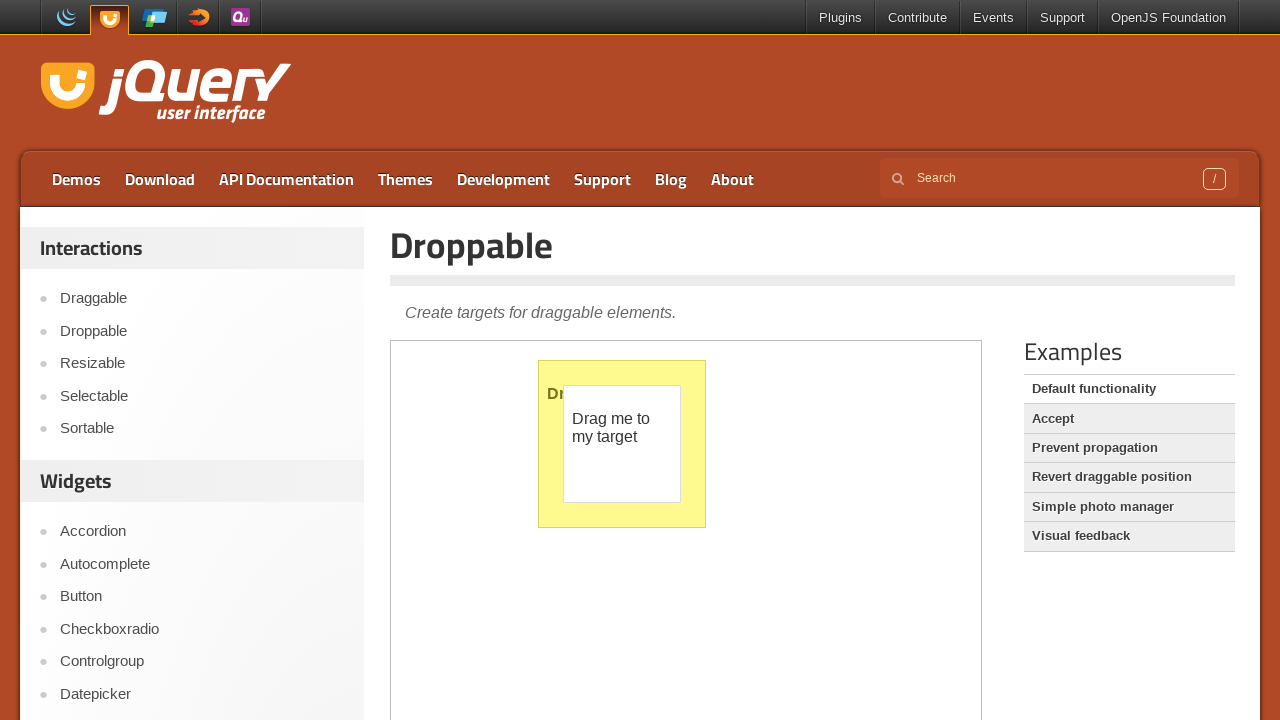